Tests Baidu mobile search functionality by entering a search query and submitting the search form

Starting URL: http://m.baidu.com

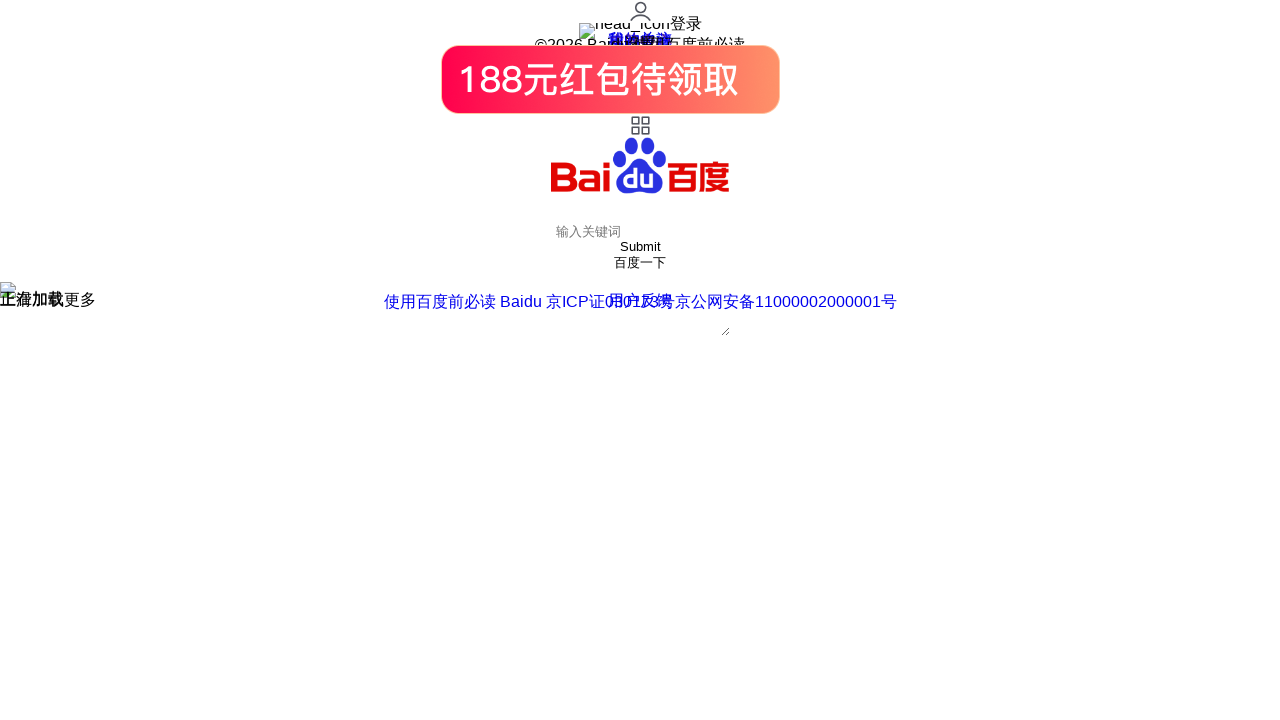

Clicked on search input field at (640, 232) on #index-kw
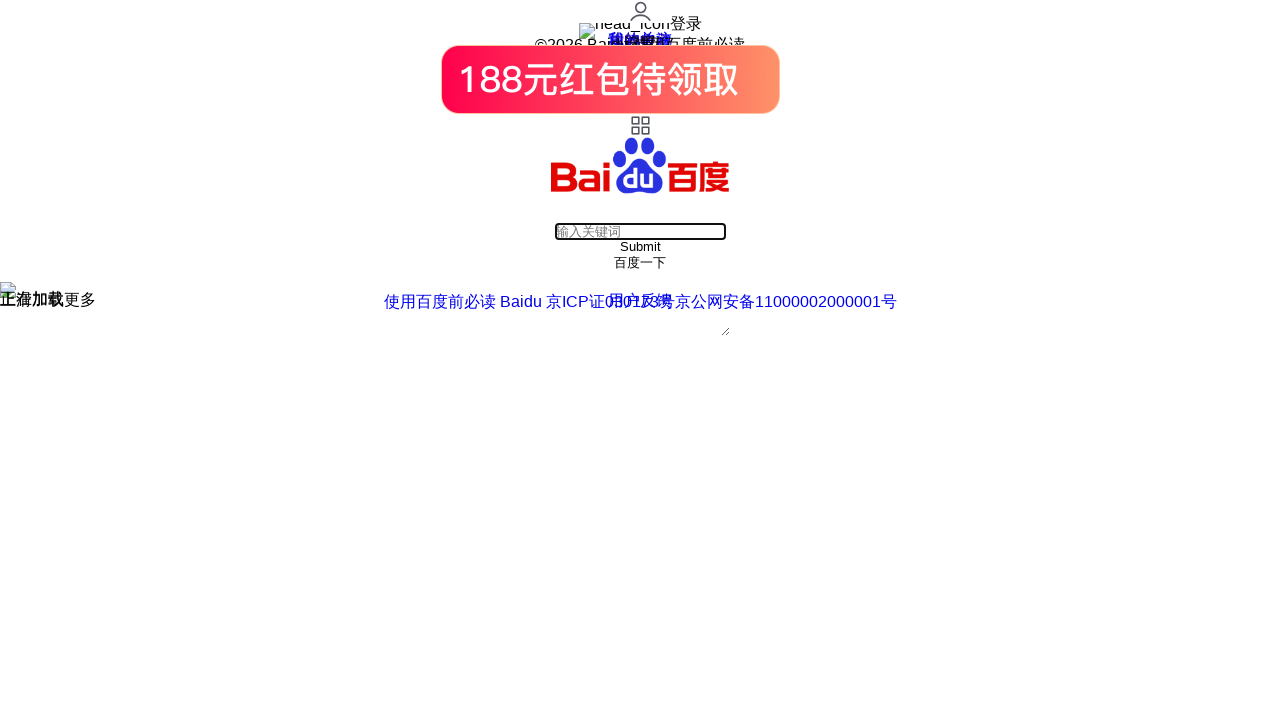

Entered search query 'Appium' in search field on #index-kw
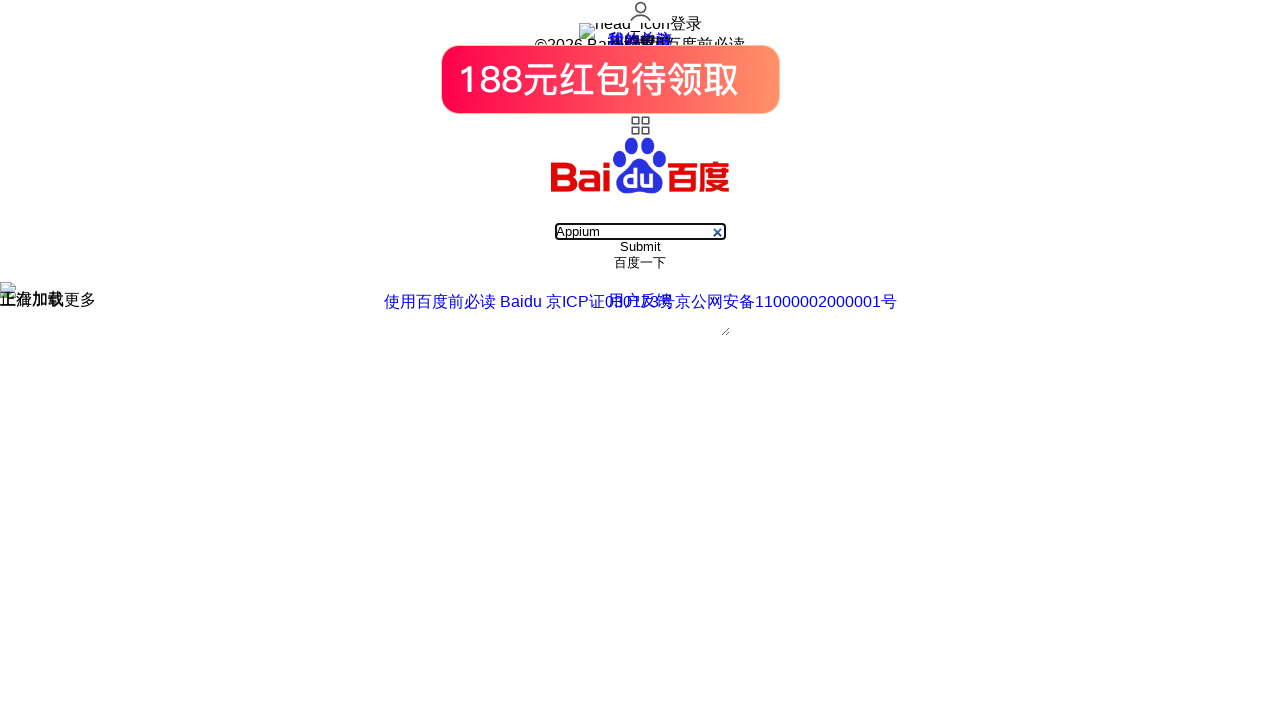

Search button became visible
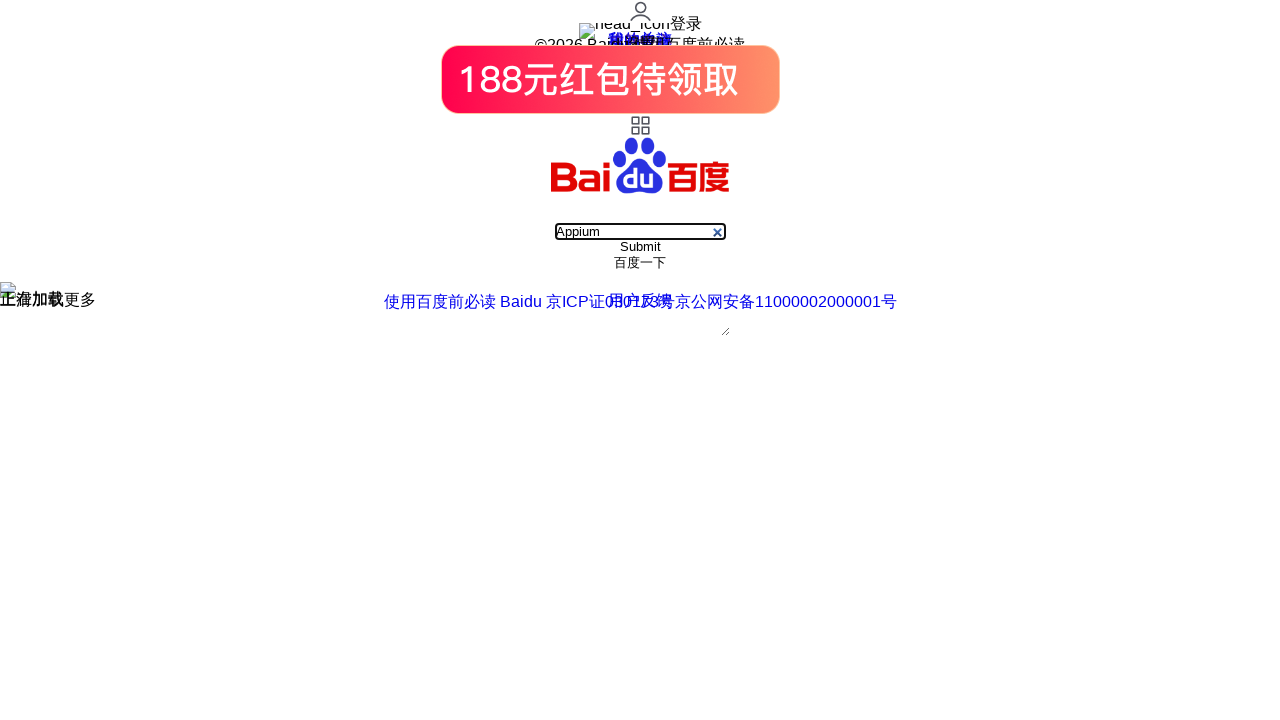

Clicked search button to submit search form at (640, 263) on #index-bn
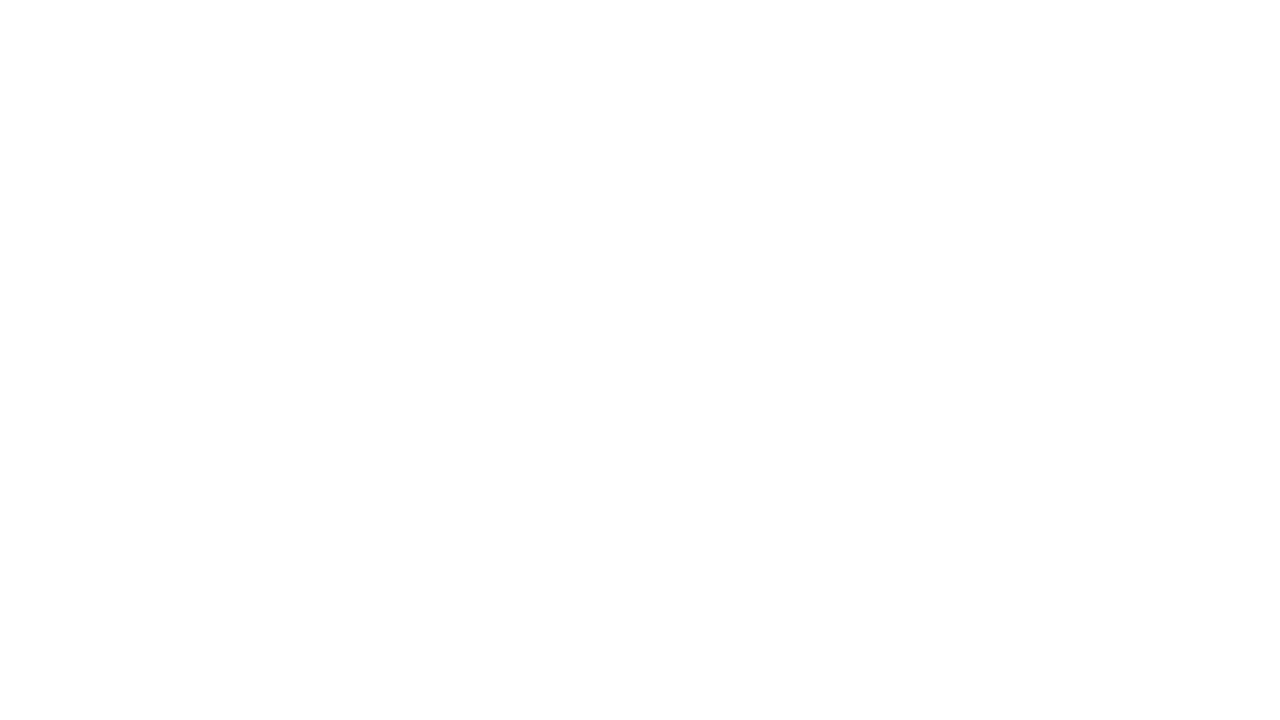

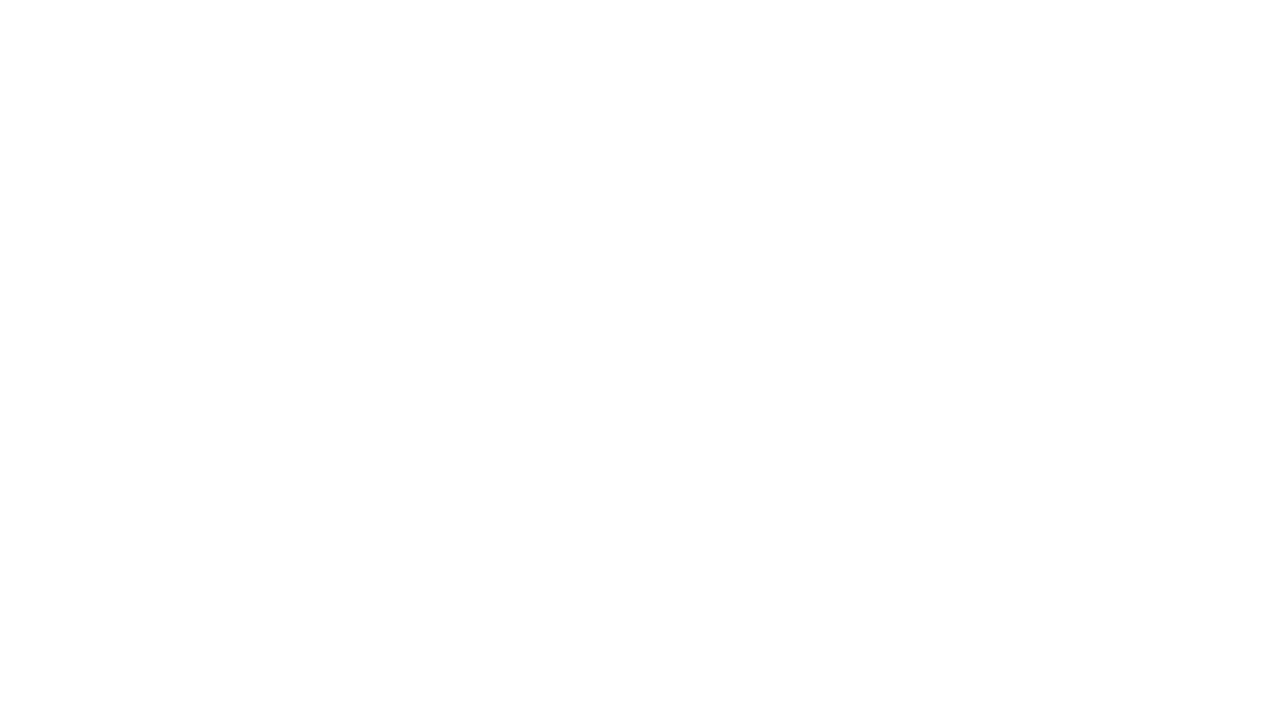